Navigates to a YouTube video page and attempts to start video playback by clicking the player or sending a keyboard shortcut

Starting URL: https://www.youtube.com/watch?v=FOCGXk882pI

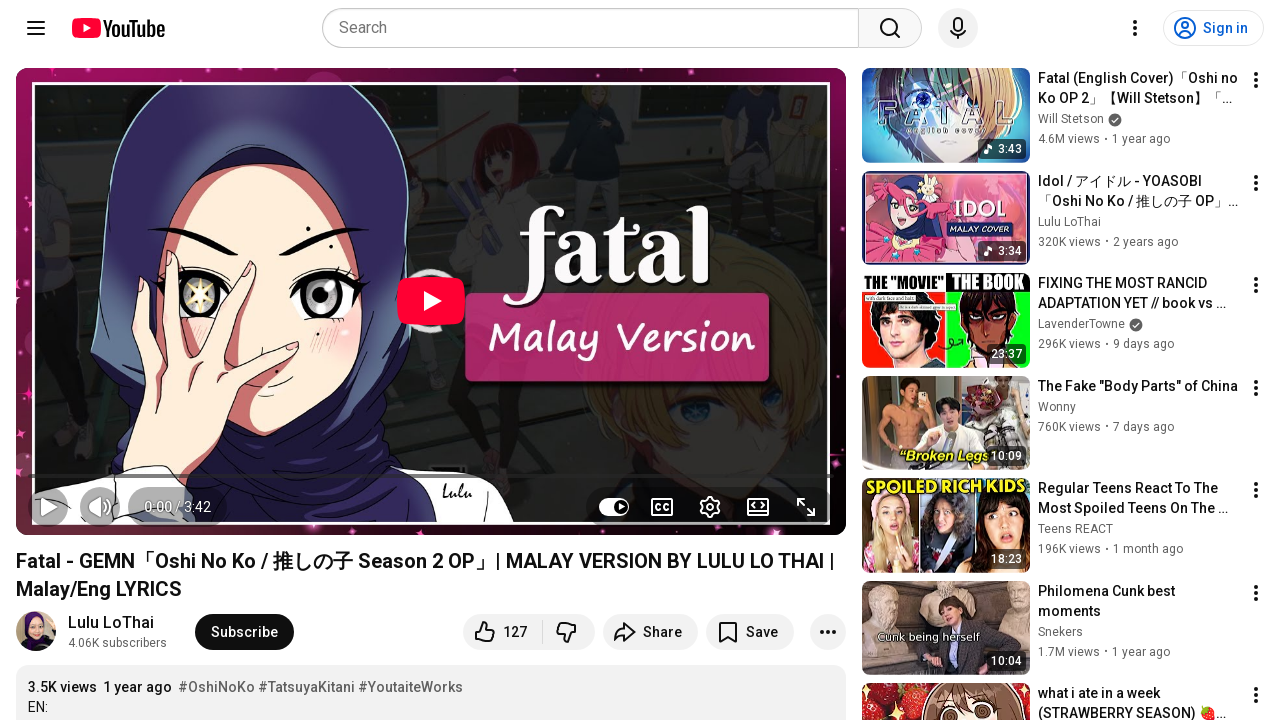

Waited 3 seconds for YouTube page to load
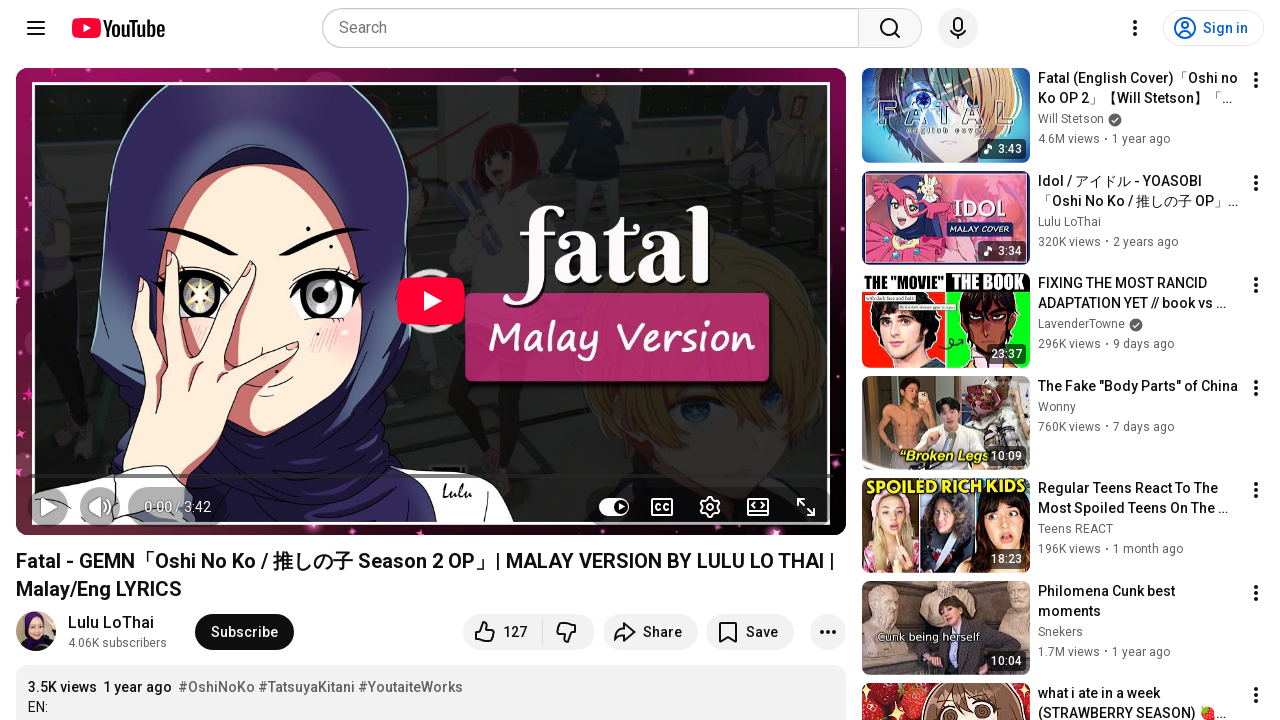

Located shorts container element
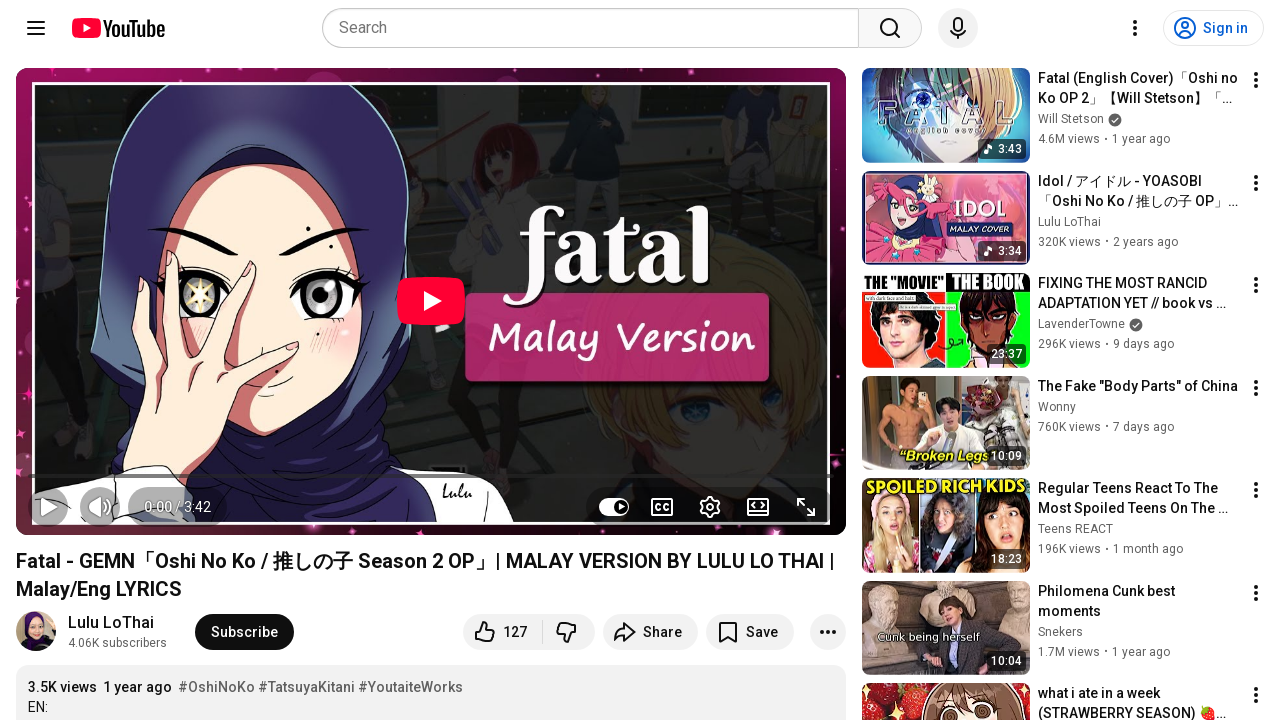

Shorts container not visible, pressed 'k' key to play/pause video
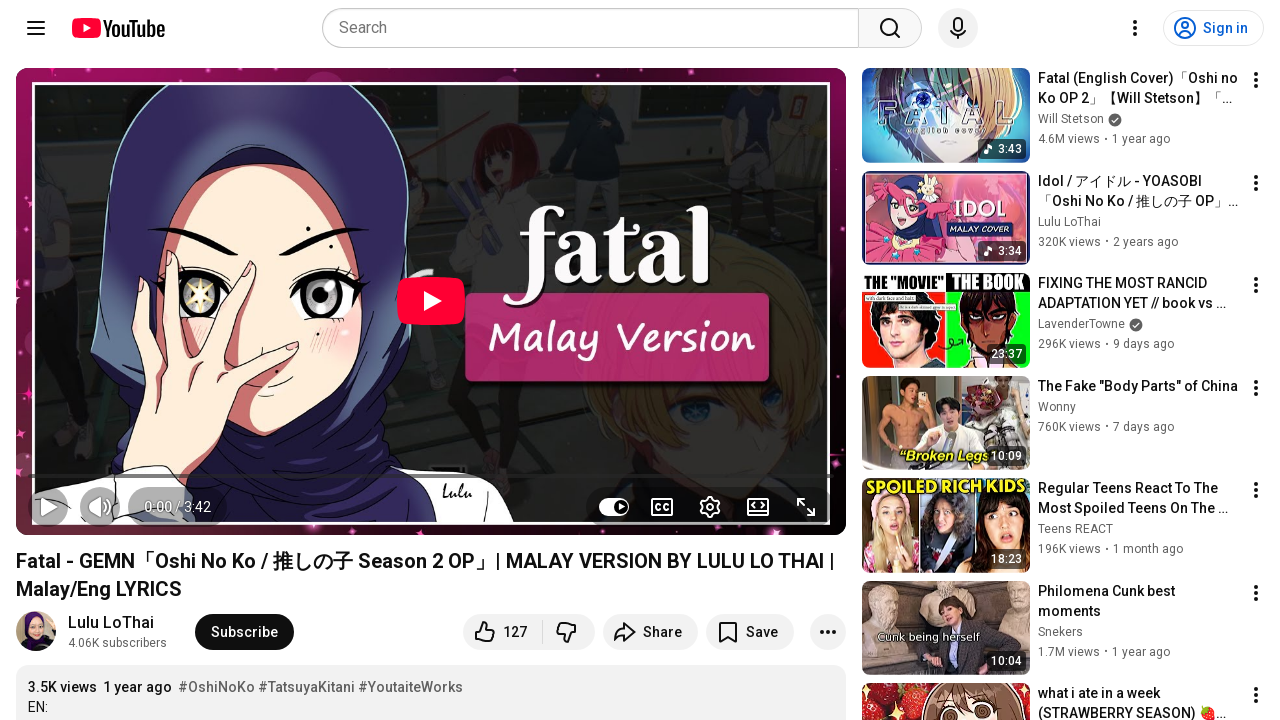

Waited 10 seconds for video playback to start
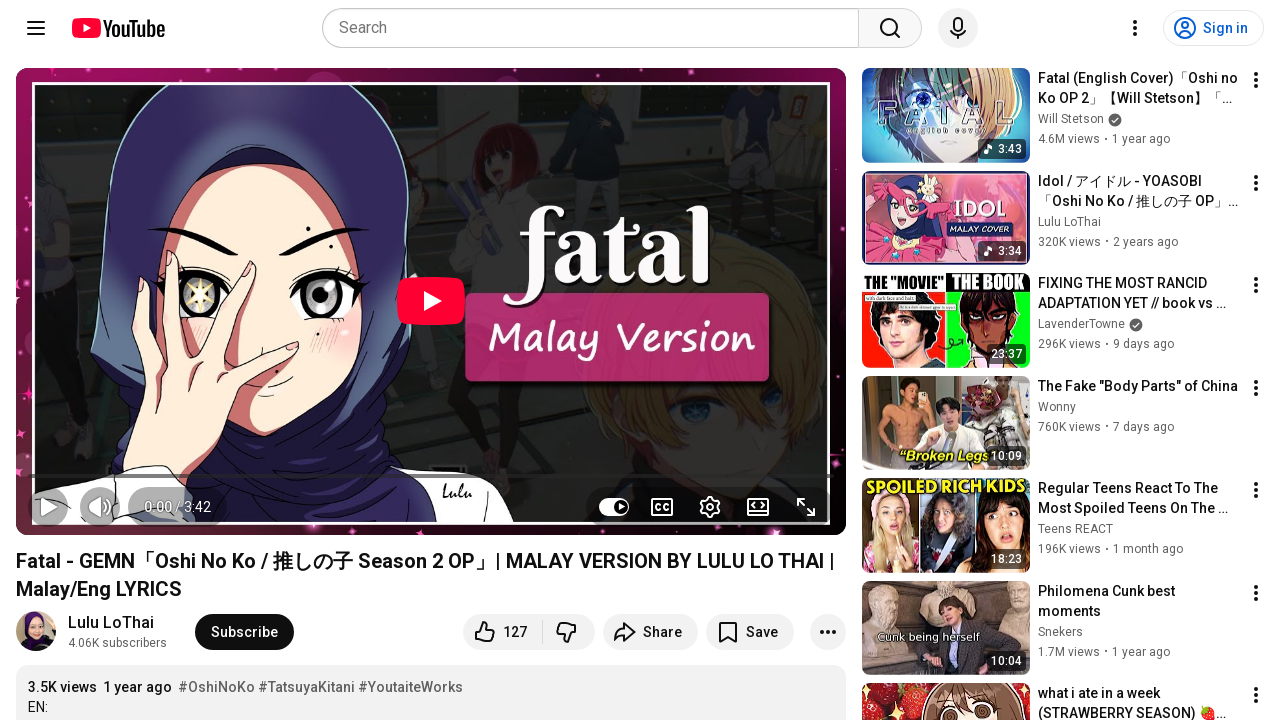

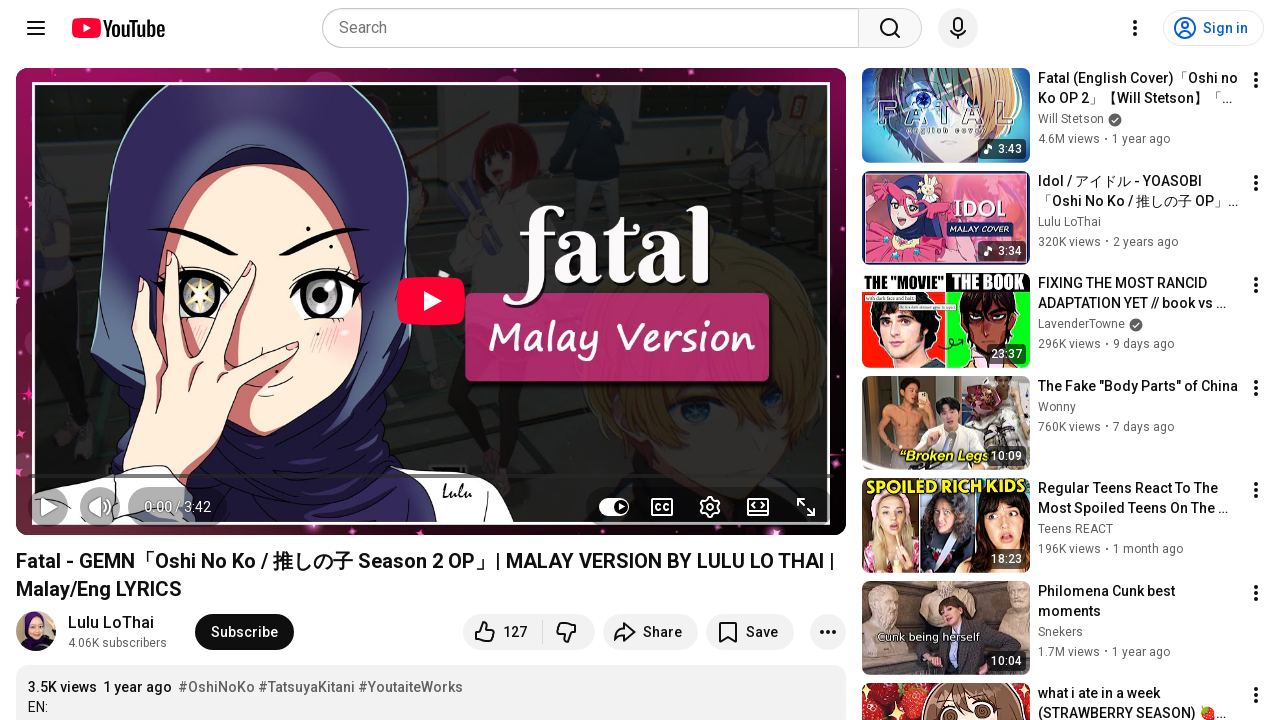